Tests iframe handling by switching to a frame, reading text content, then switching back to the main page and clicking a navigation link

Starting URL: https://demoqa.com/frames

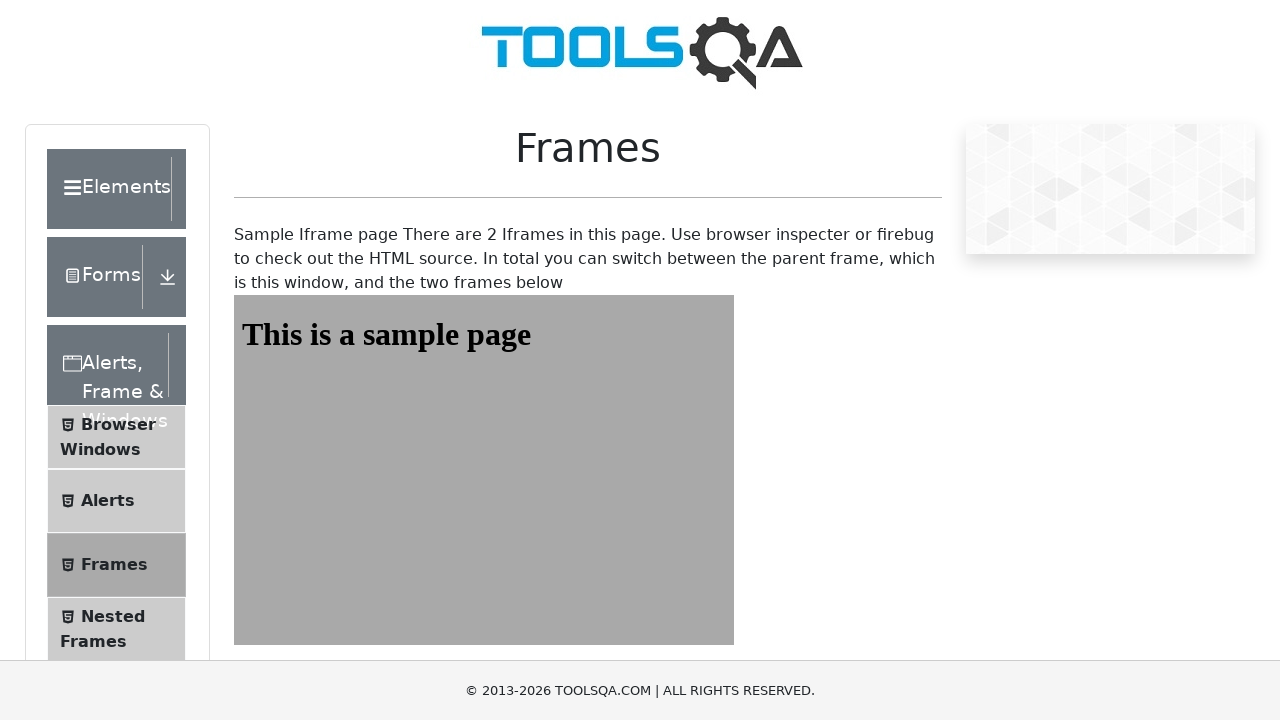

Located iframe with id 'frame1'
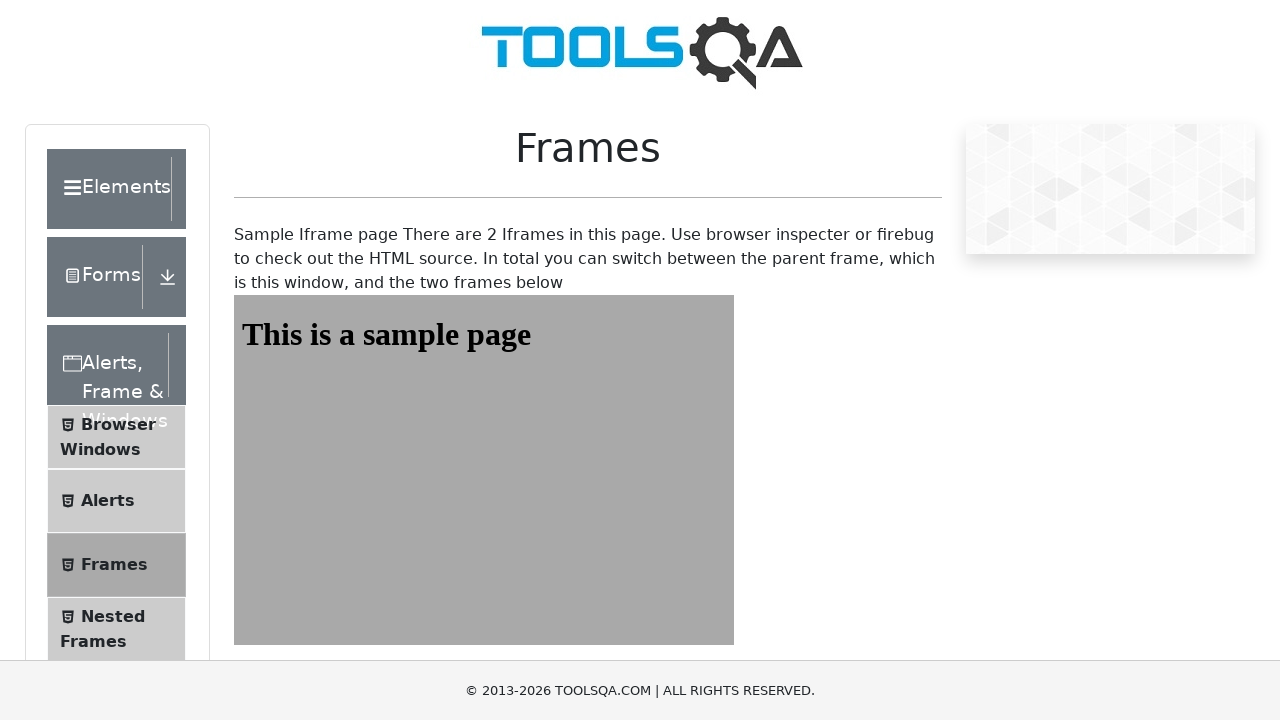

Retrieved text content from heading in iframe
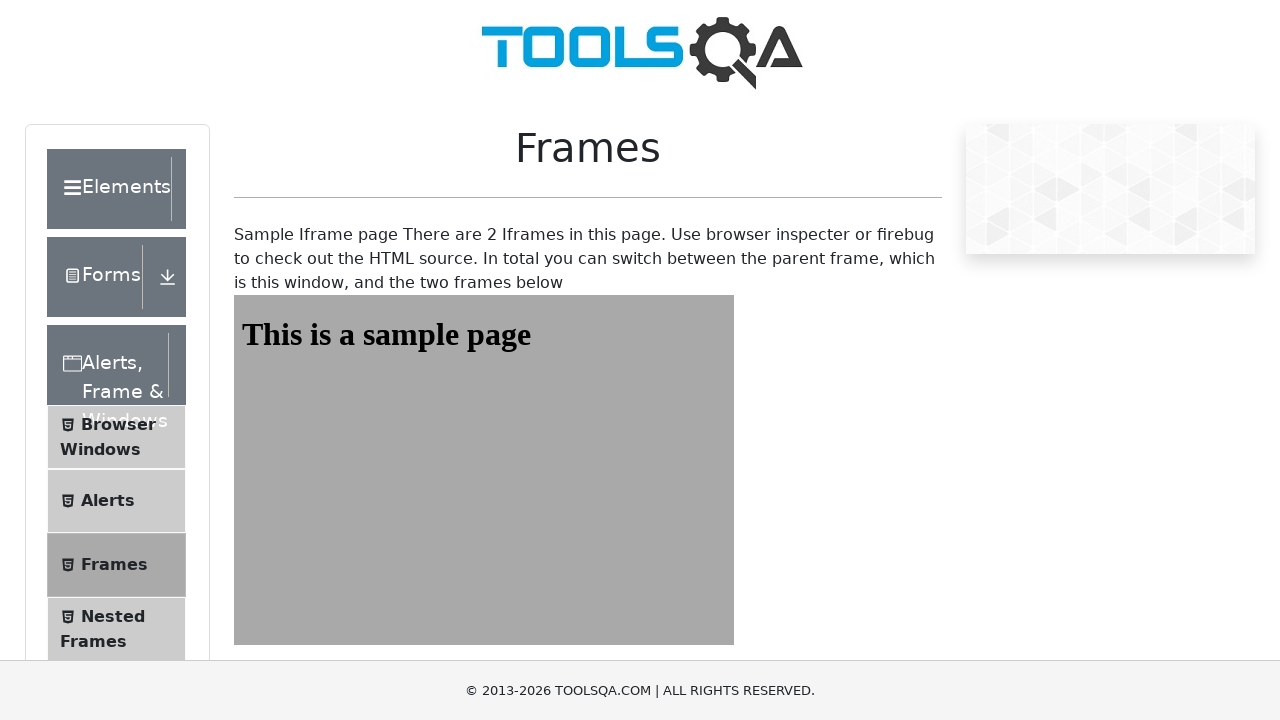

Clicked 'Browser Windows' navigation link on main page at (118, 424) on text='Browser Windows'
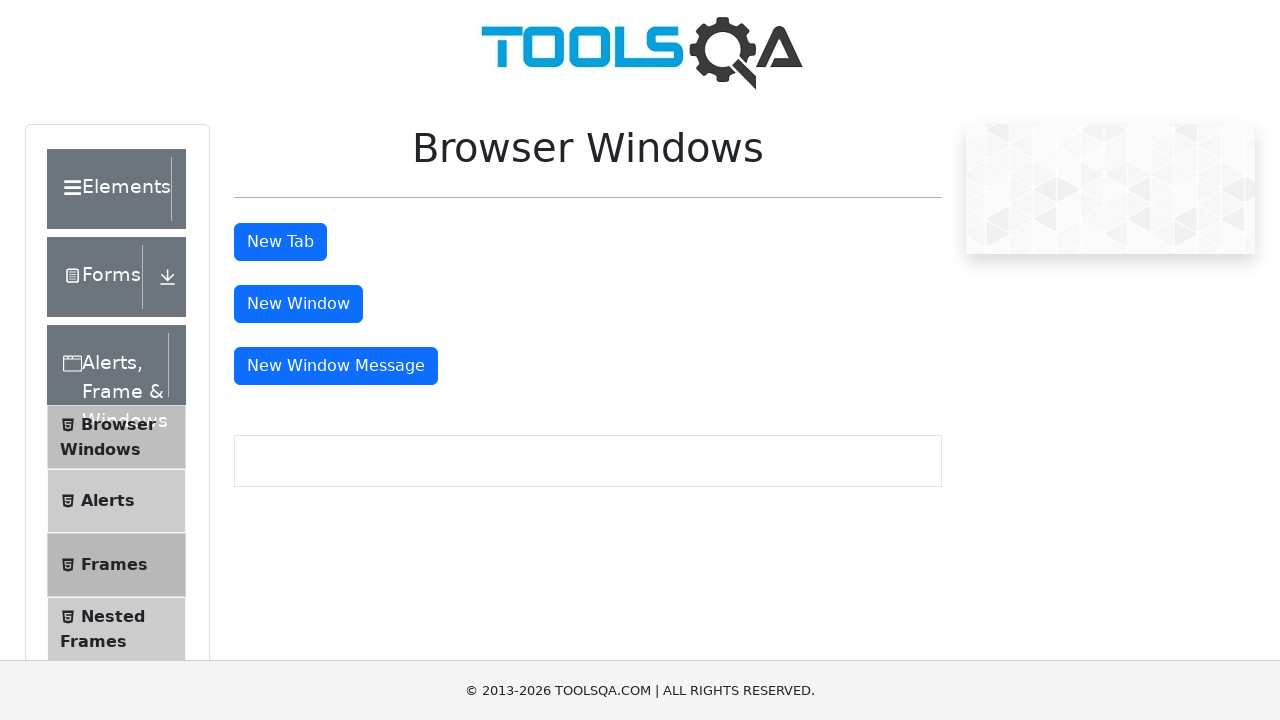

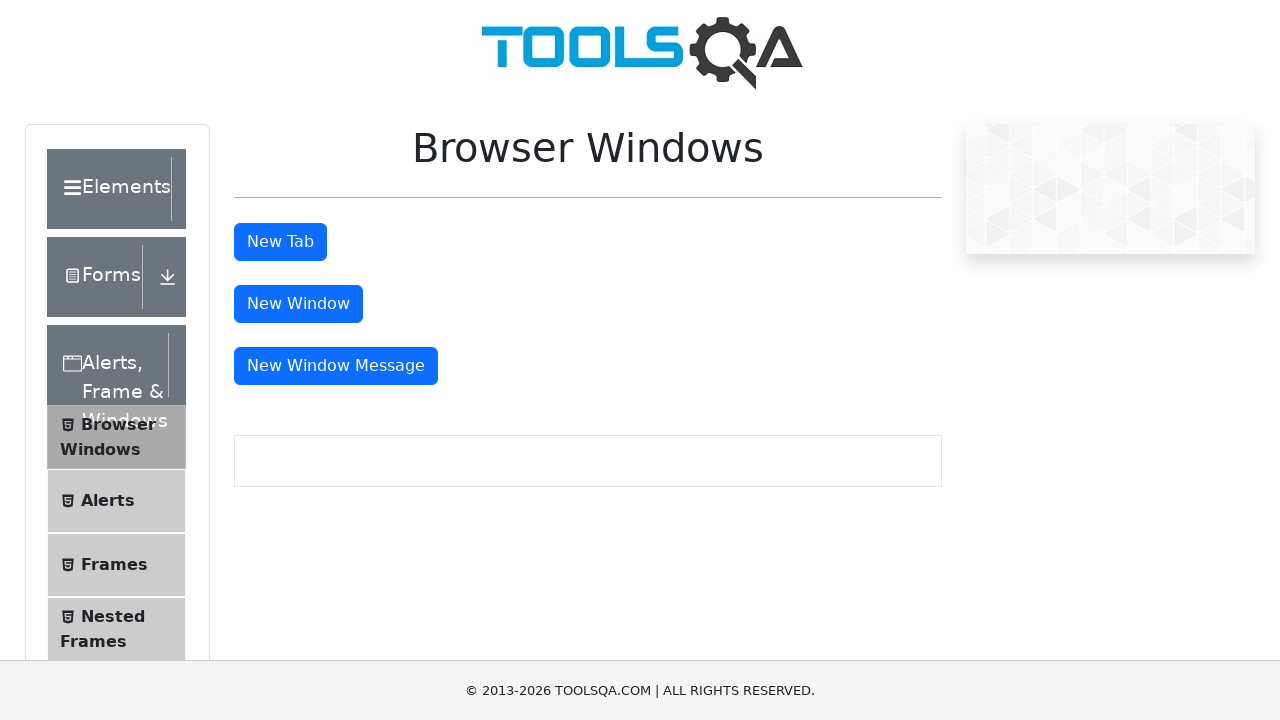